Tests jQuery UI drag and drop functionality by navigating to the Droppable demo page and performing a drag-and-drop action between two elements

Starting URL: https://www.jqueryui.com/

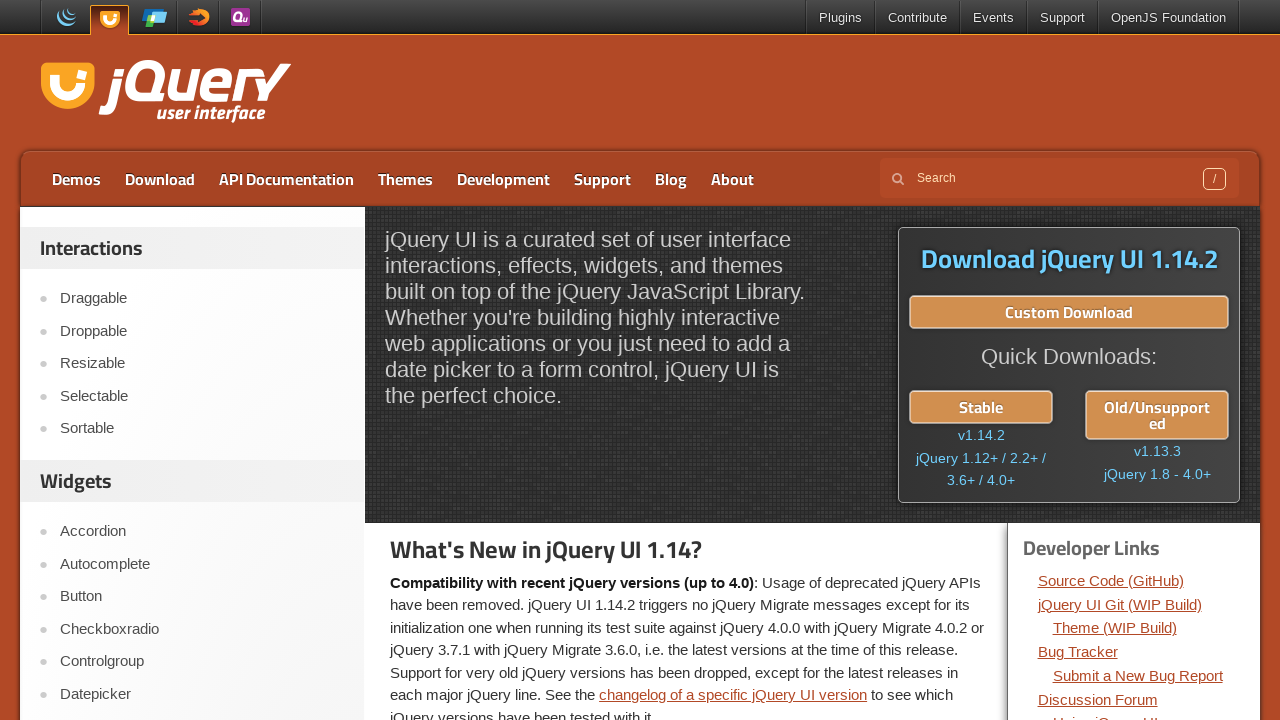

Clicked on Droppable link to navigate to the demo page at (202, 331) on a:has-text('Droppable')
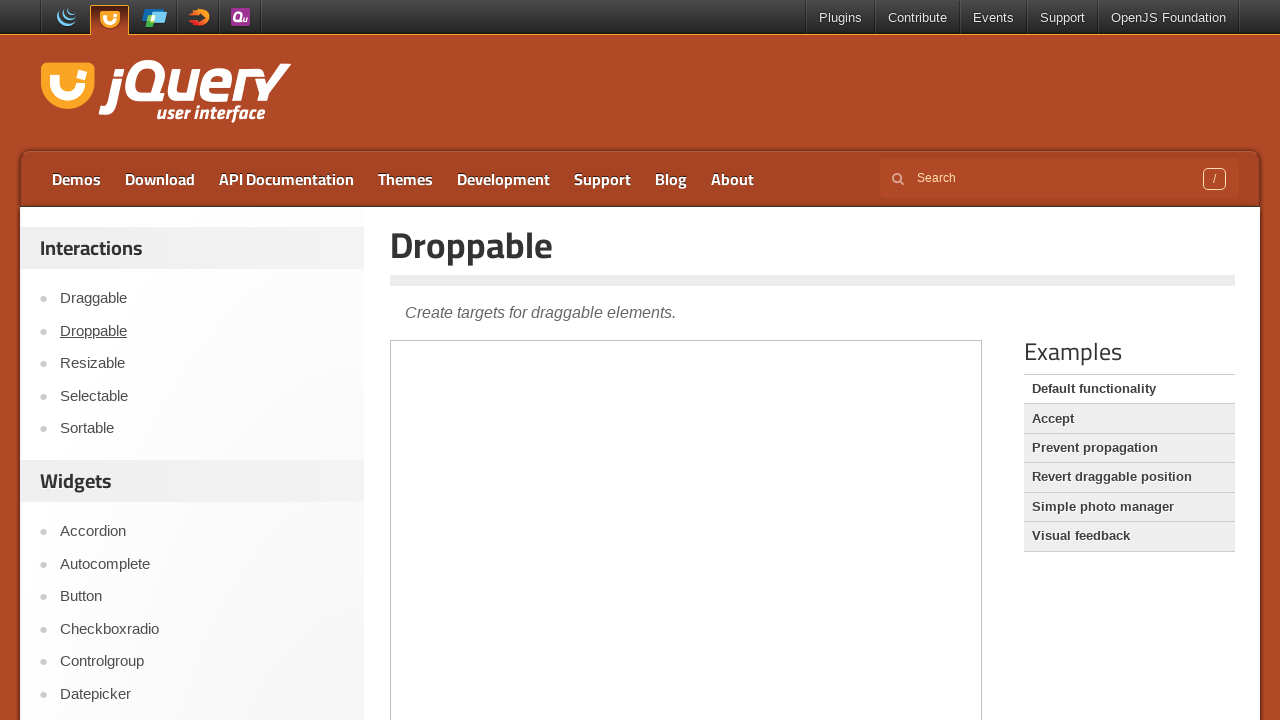

Located the demo iframe
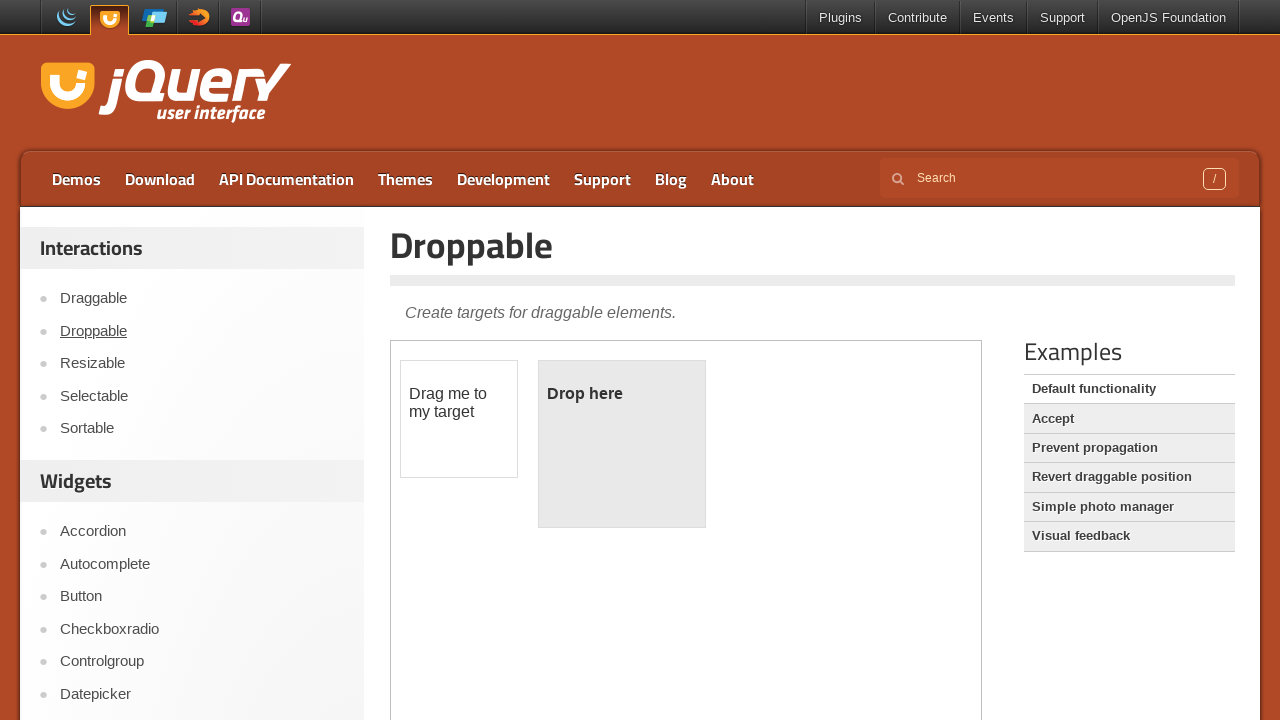

Located the draggable element
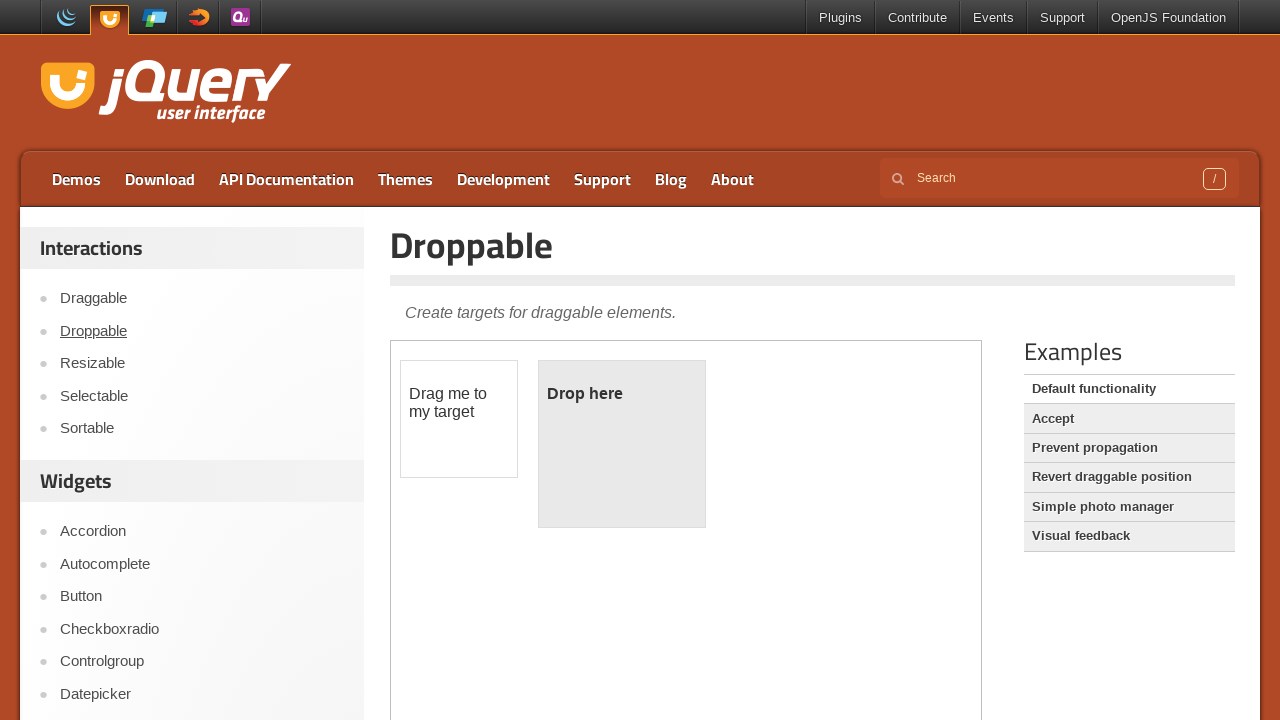

Located the droppable element
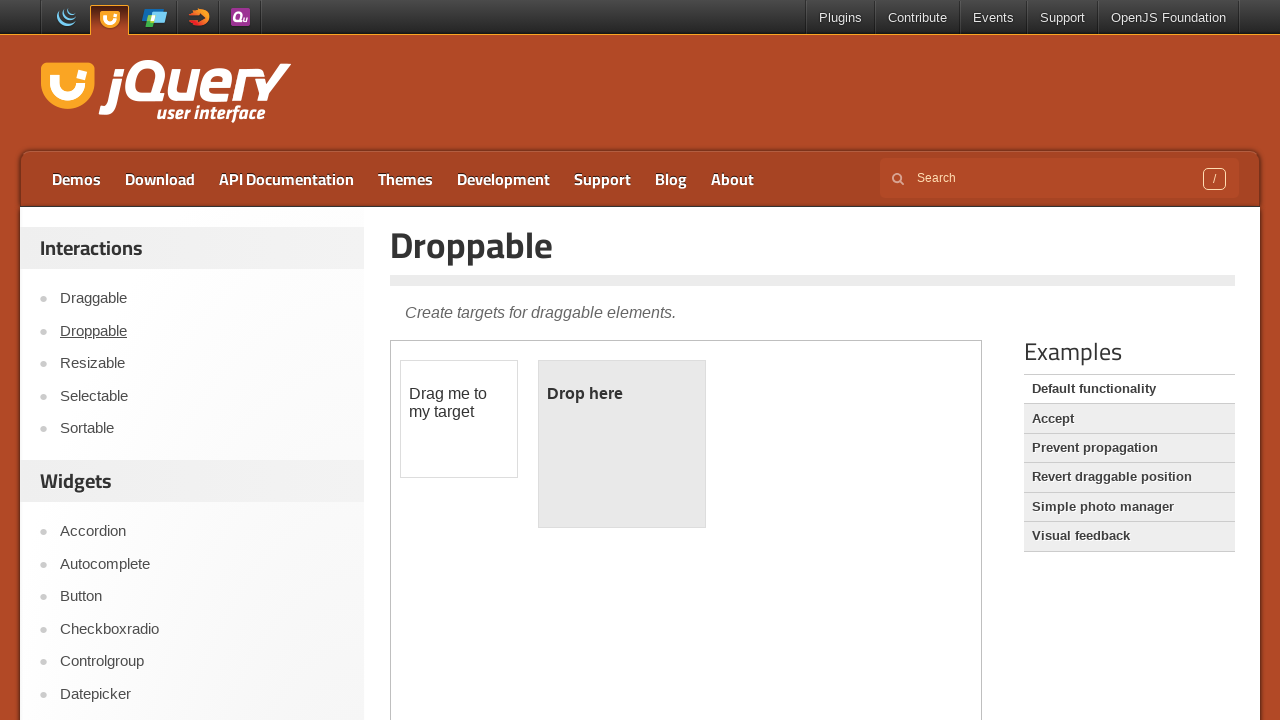

Performed drag and drop action from draggable to droppable element at (622, 444)
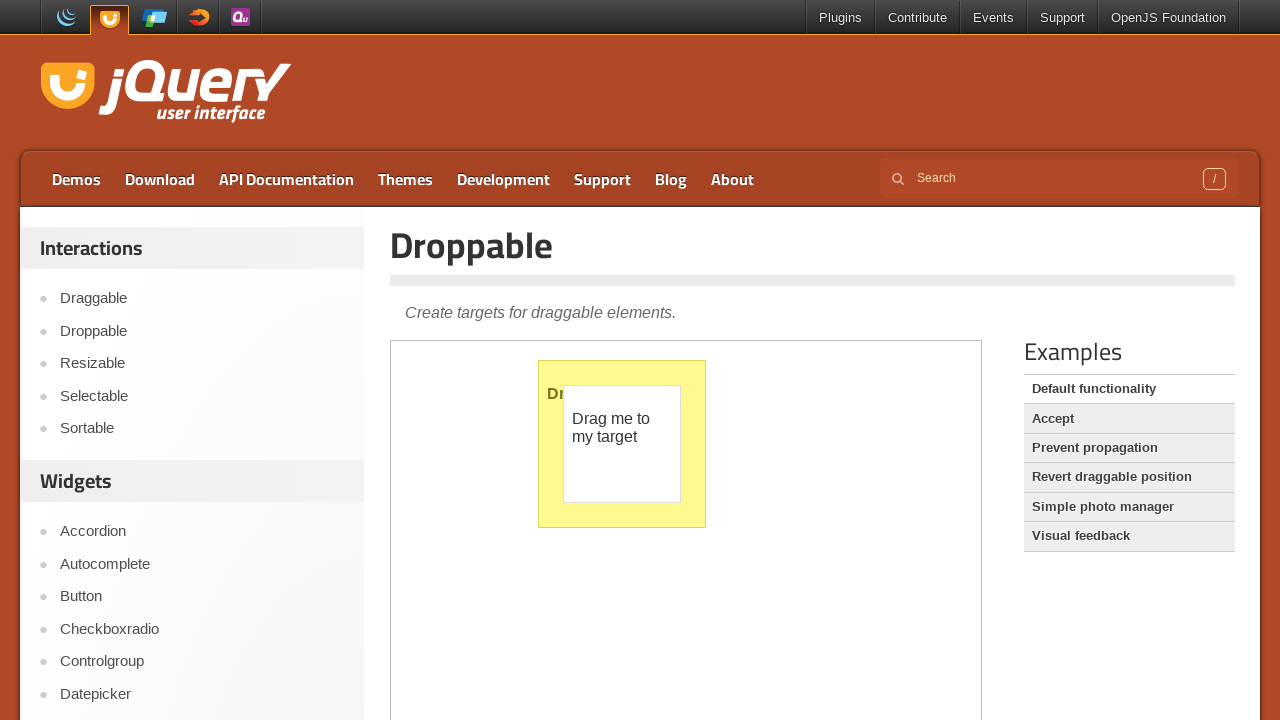

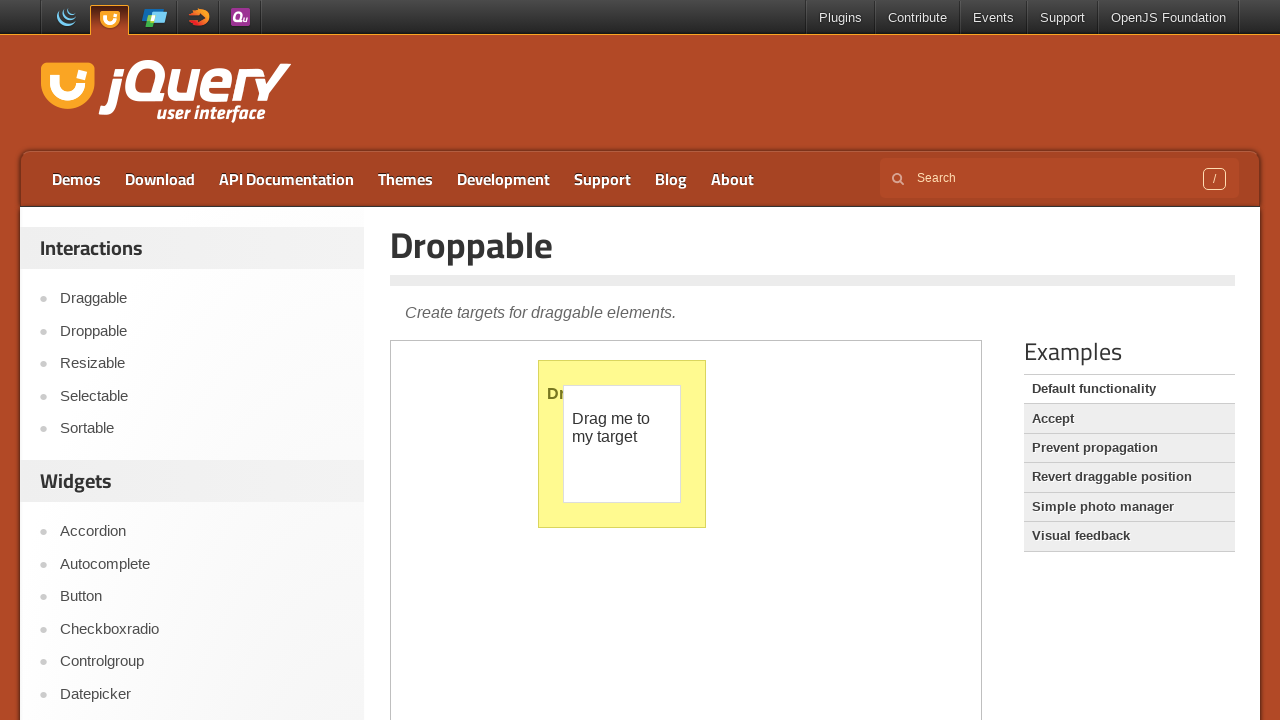